Tests mobile responsive navigation by setting mobile viewport, clicking hamburger menu and navigating to Library page

Starting URL: https://rahulshettyacademy.com/angularAppdemo/

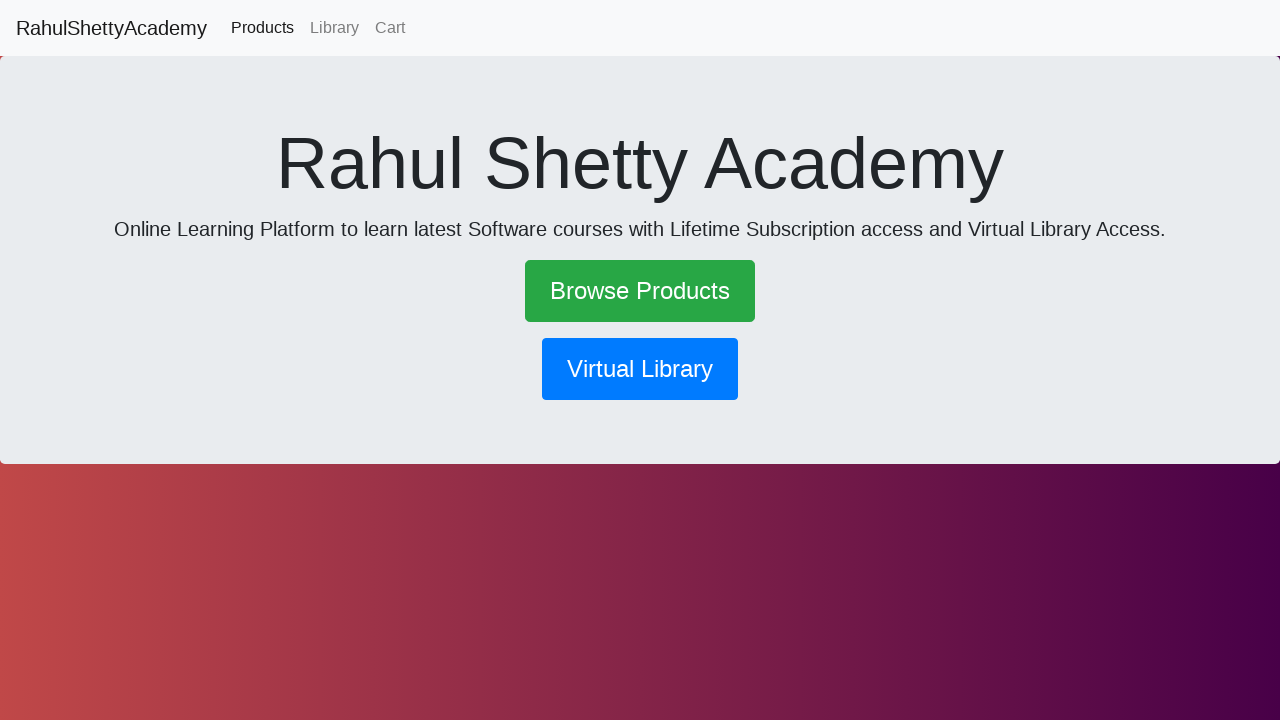

Set mobile viewport to 600x1000 pixels
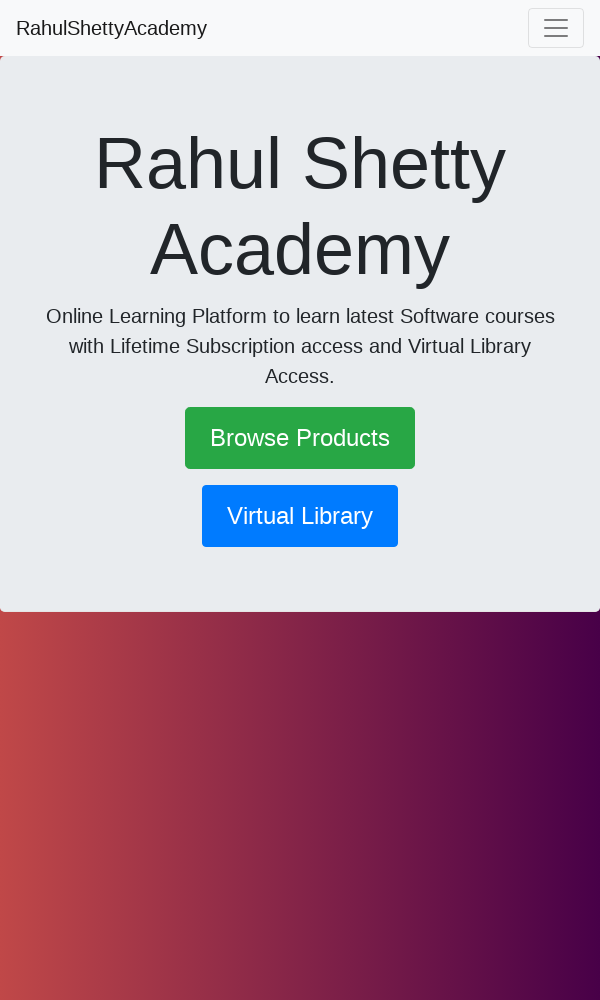

Clicked hamburger menu to open mobile navigation at (556, 28) on .navbar-toggler
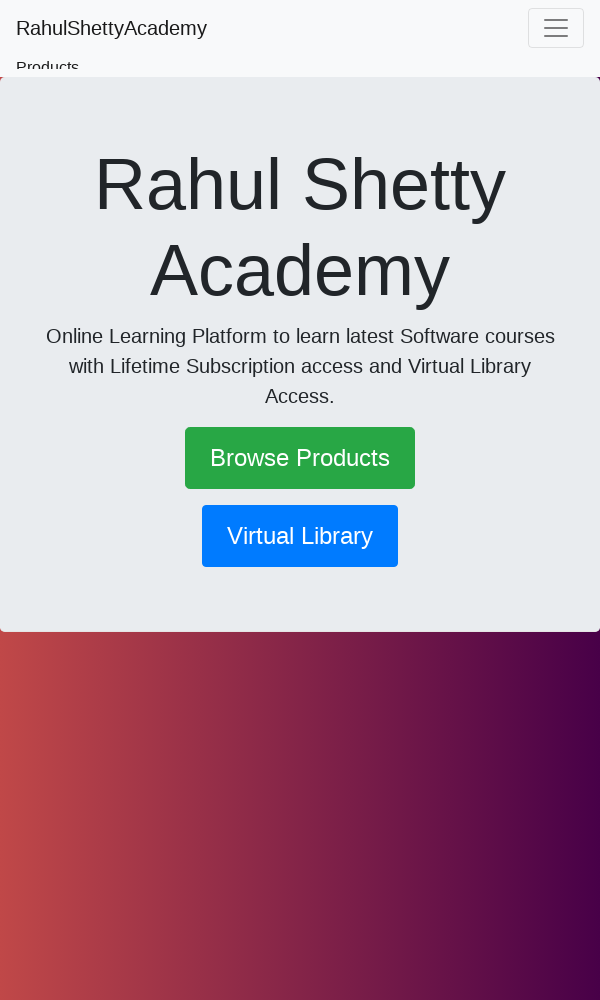

Mobile menu expanded after 3 second wait
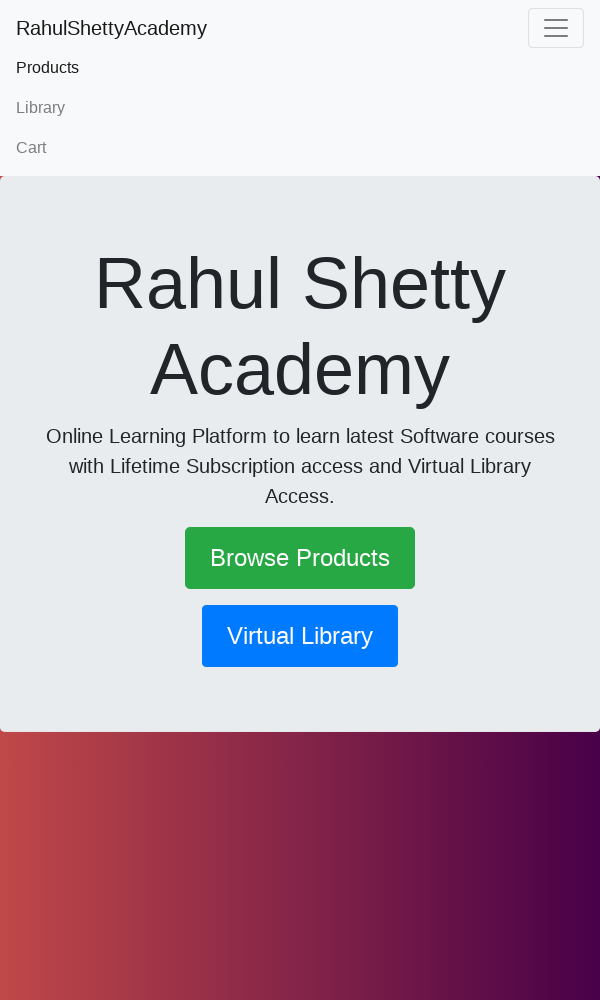

Clicked Library link in mobile navigation menu at (300, 108) on text=Library
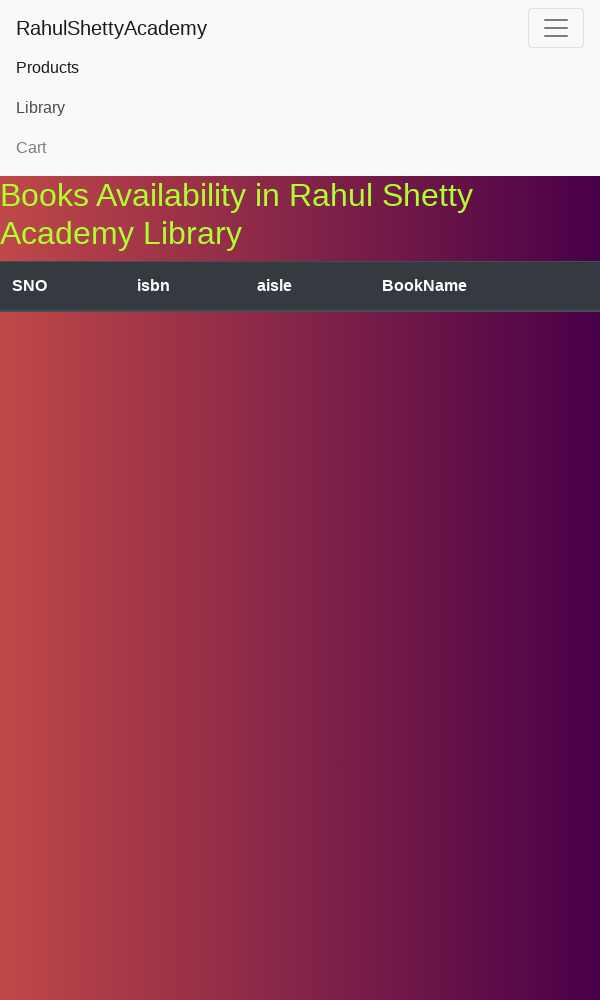

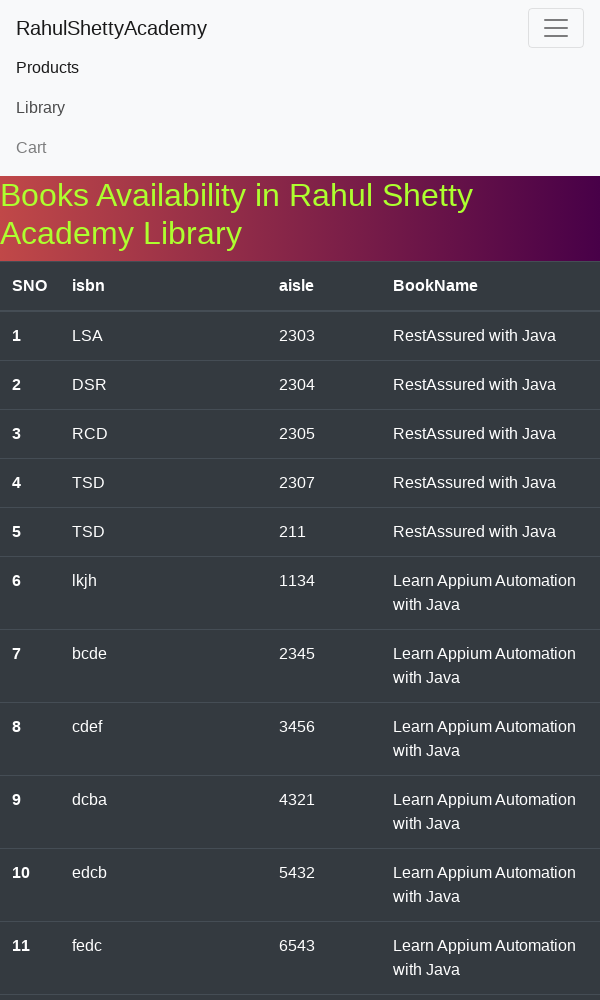